Clicks on the sign-in link and verifies navigation to the login page

Starting URL: https://www.rediff.com/

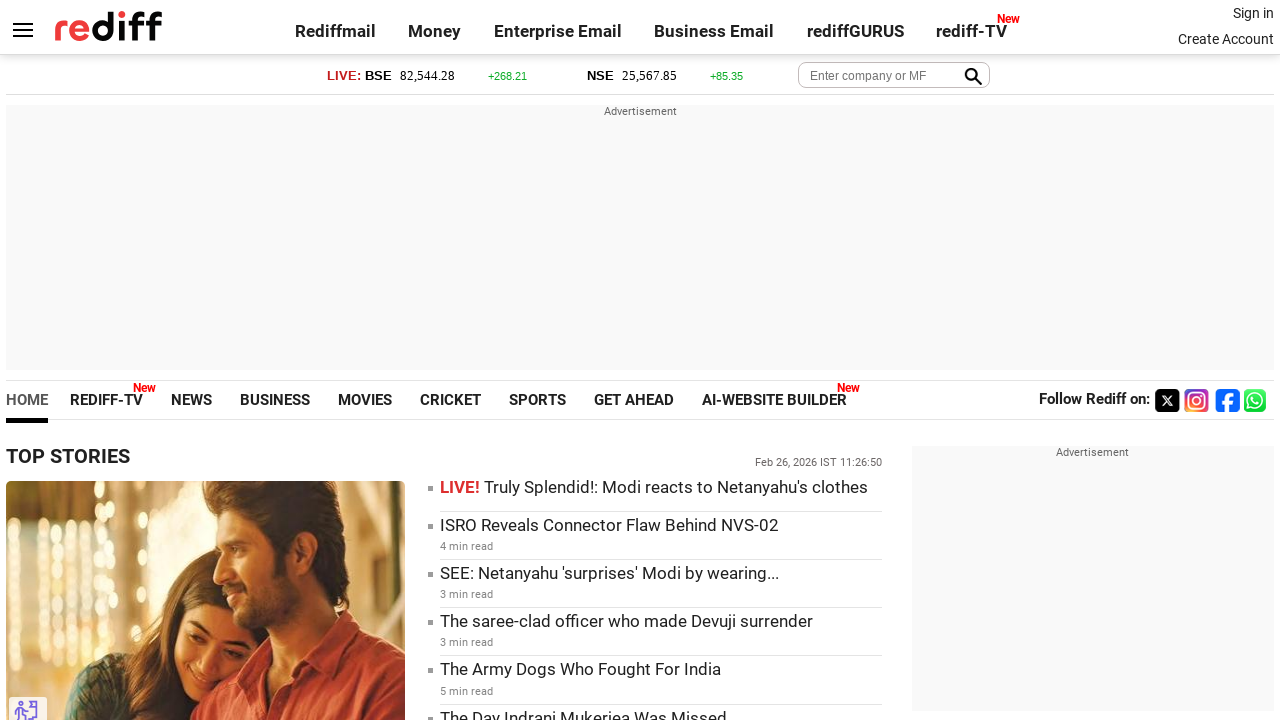

Clicked on the sign-in link at (1253, 13) on a:has-text('Sign in'), a:has-text('Sign In'), a:has-text('Login')
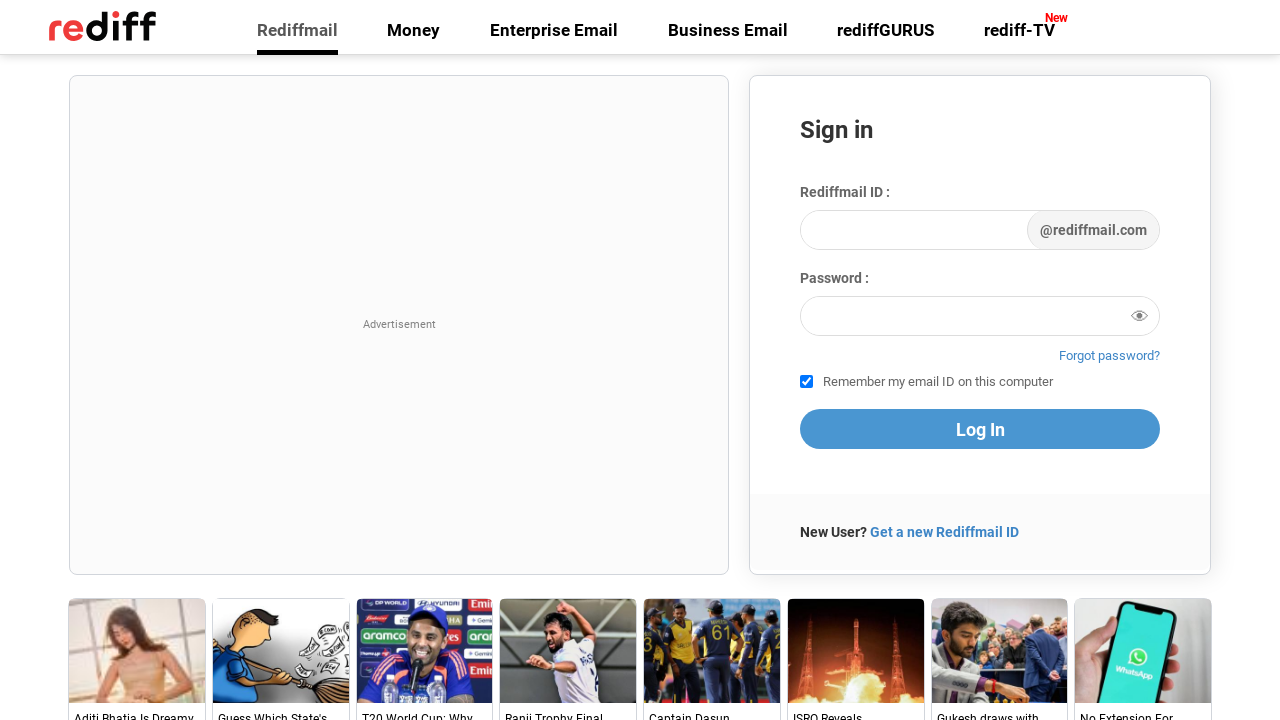

Verified navigation to login page - URL contains 'login'
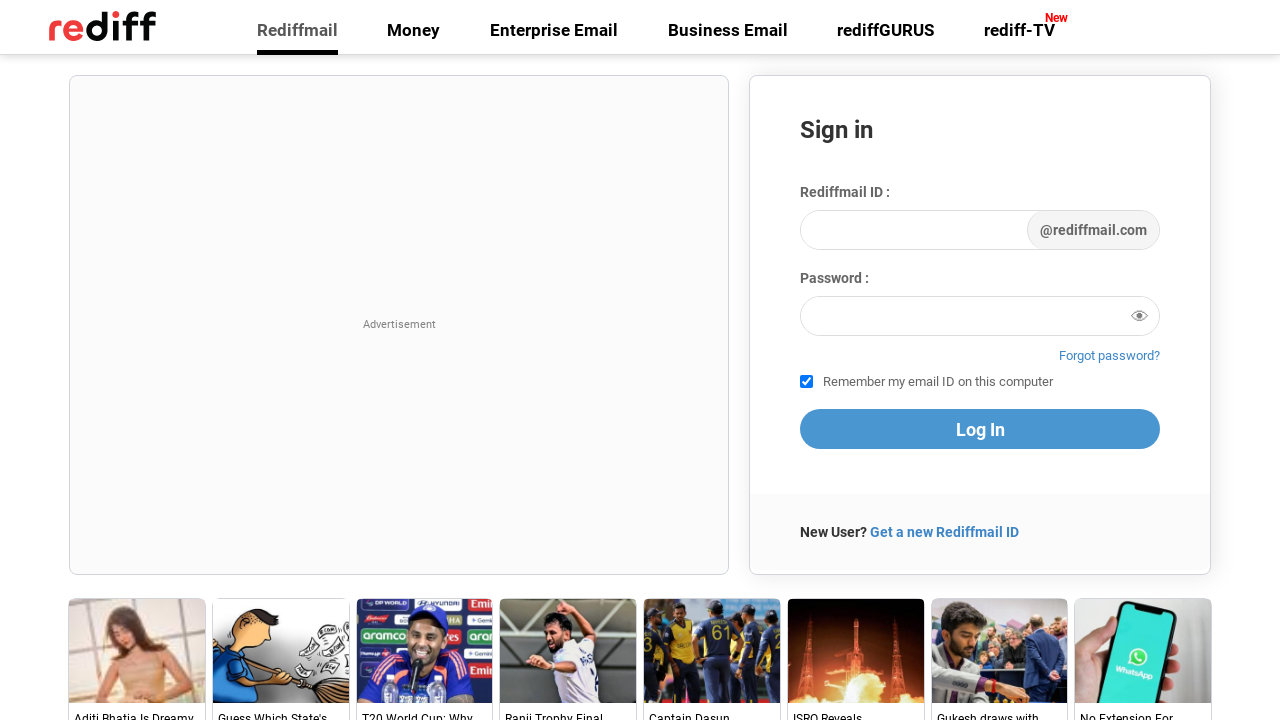

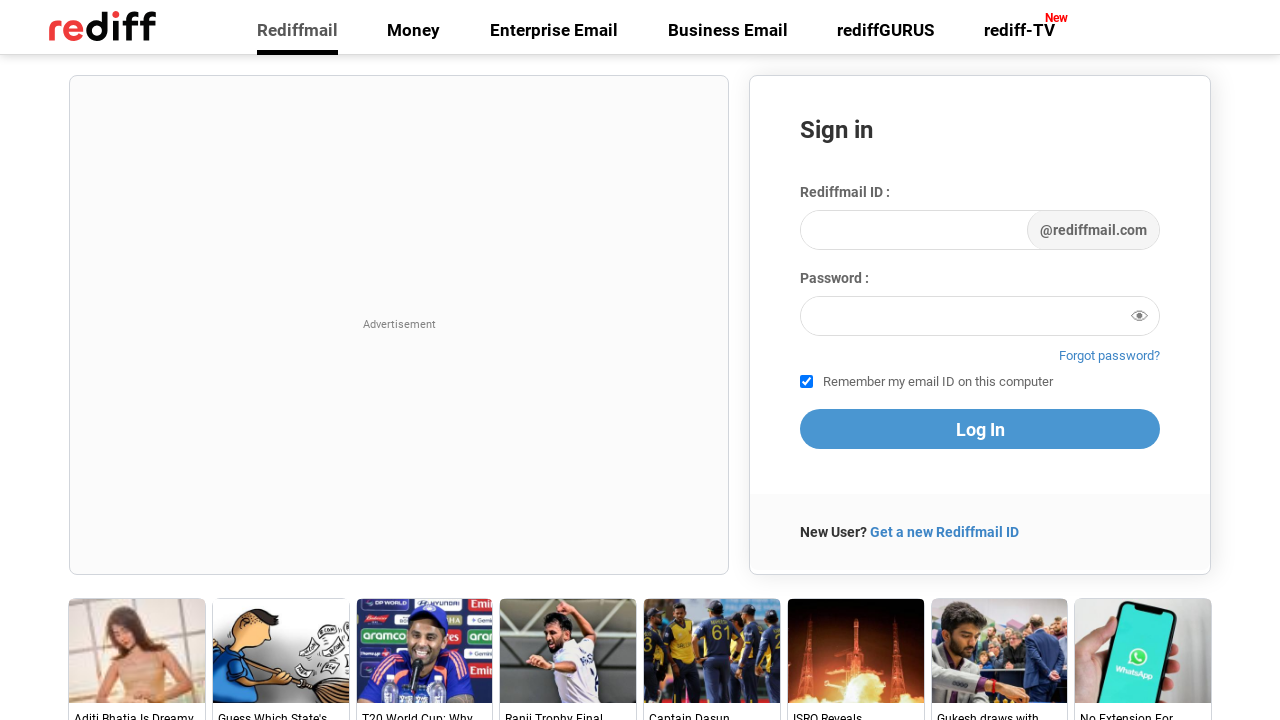